Tests train search functionality on Indian Railways website by entering source and destination stations, then verifying train list results are displayed

Starting URL: https://erail.in/

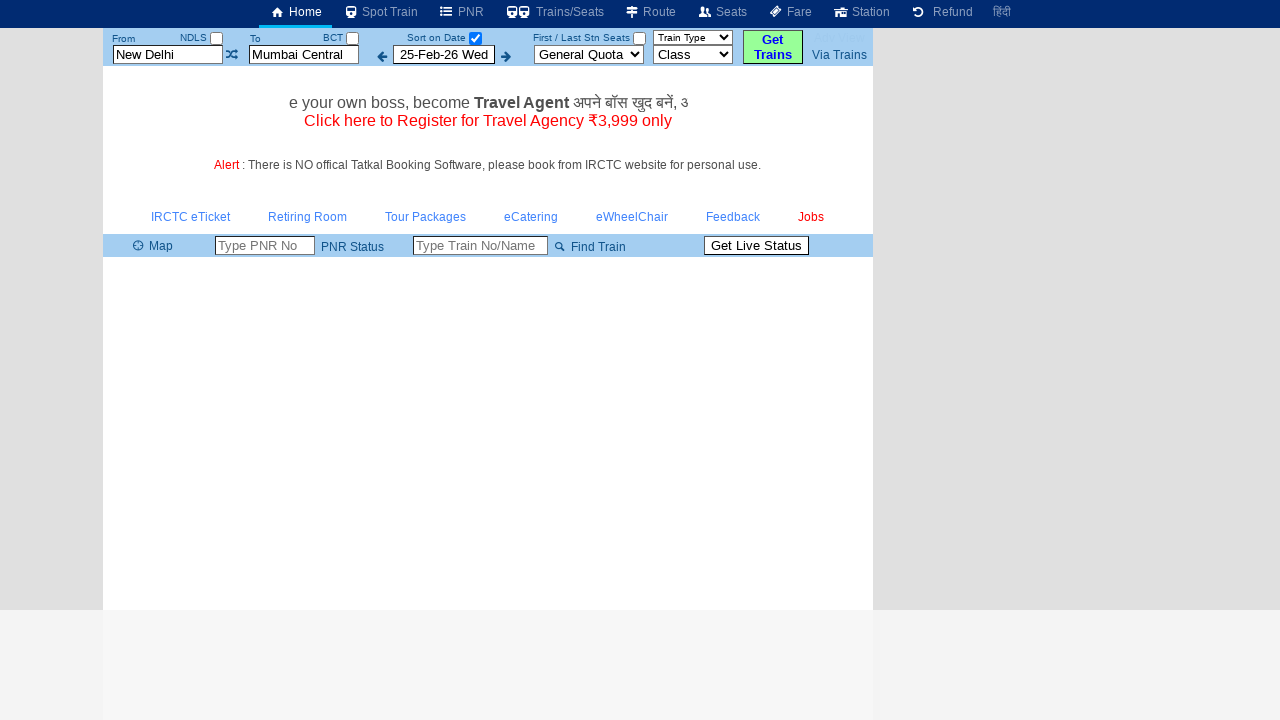

Cleared the 'From' station field on #txtStationFrom
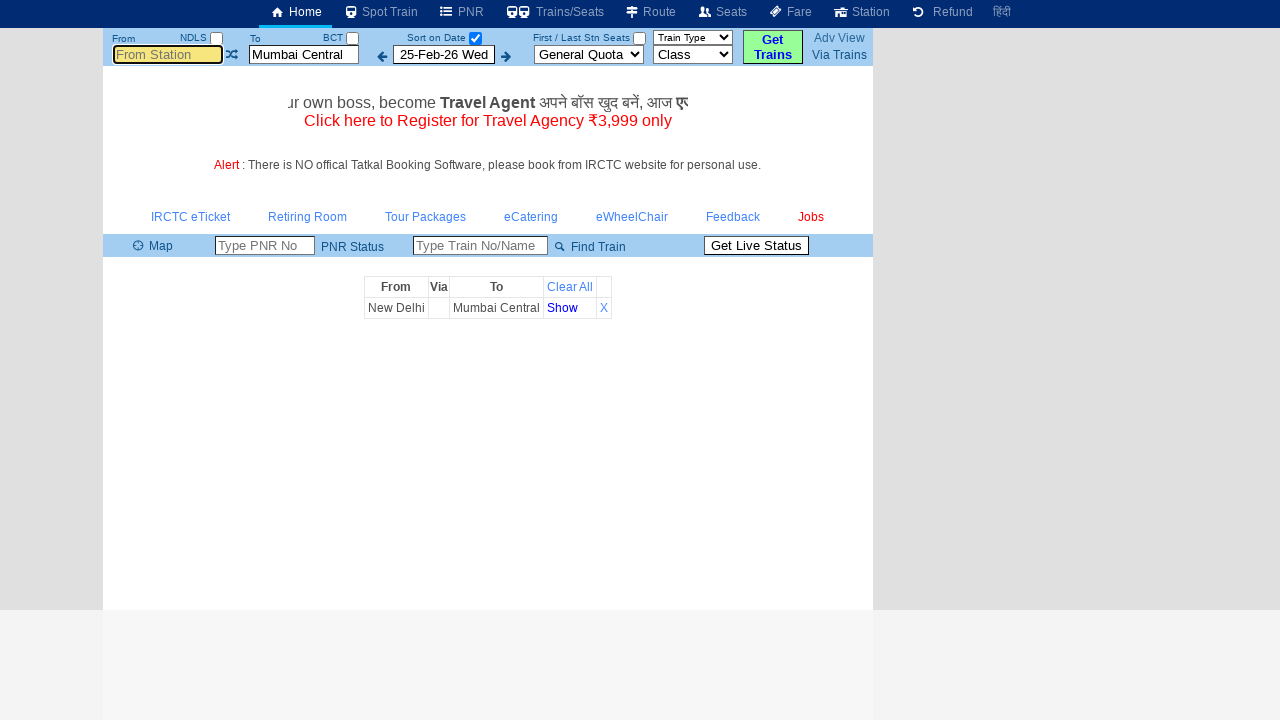

Waited 2 seconds for field to be ready
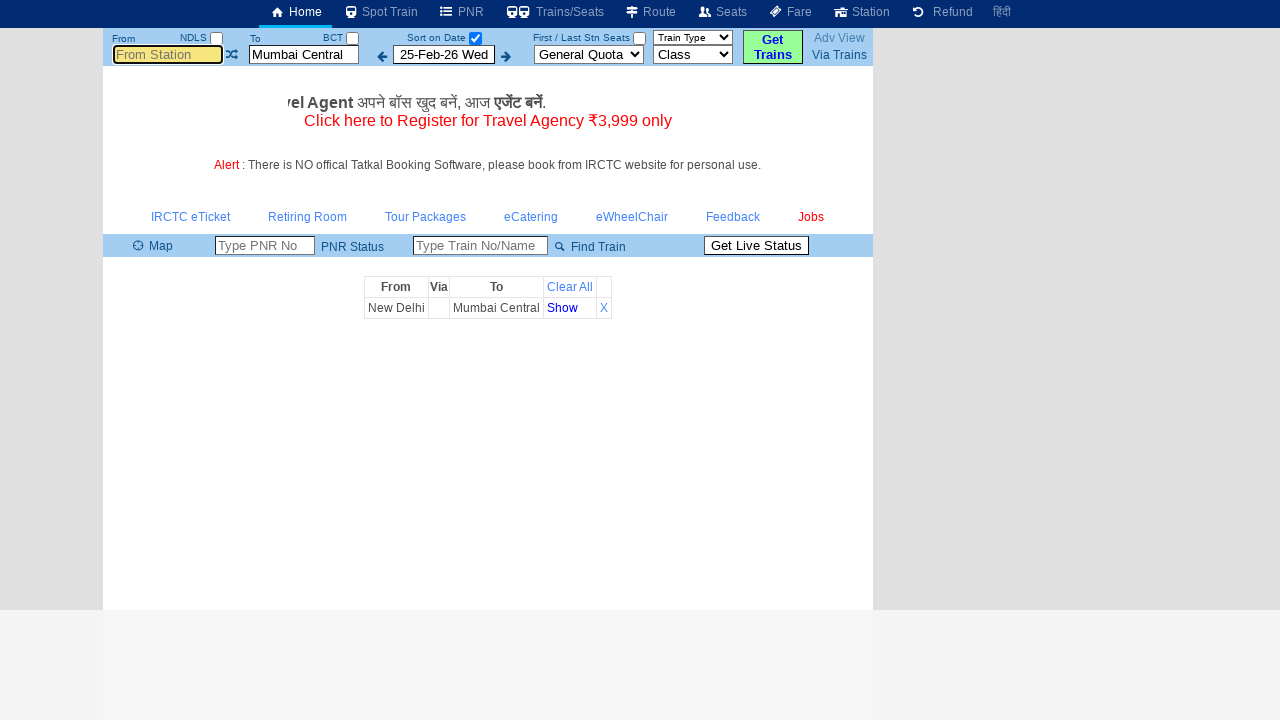

Filled 'From' station field with 'ms' on #txtStationFrom
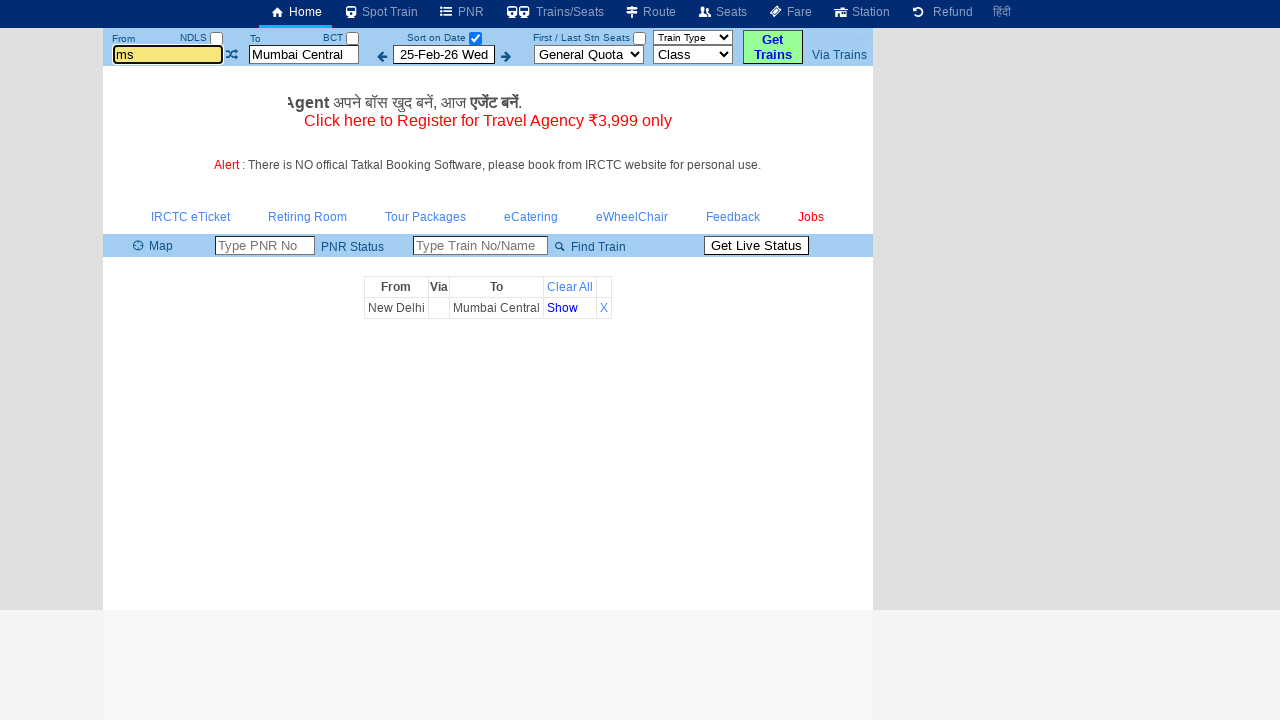

Pressed Enter to confirm 'From' station selection on #txtStationFrom
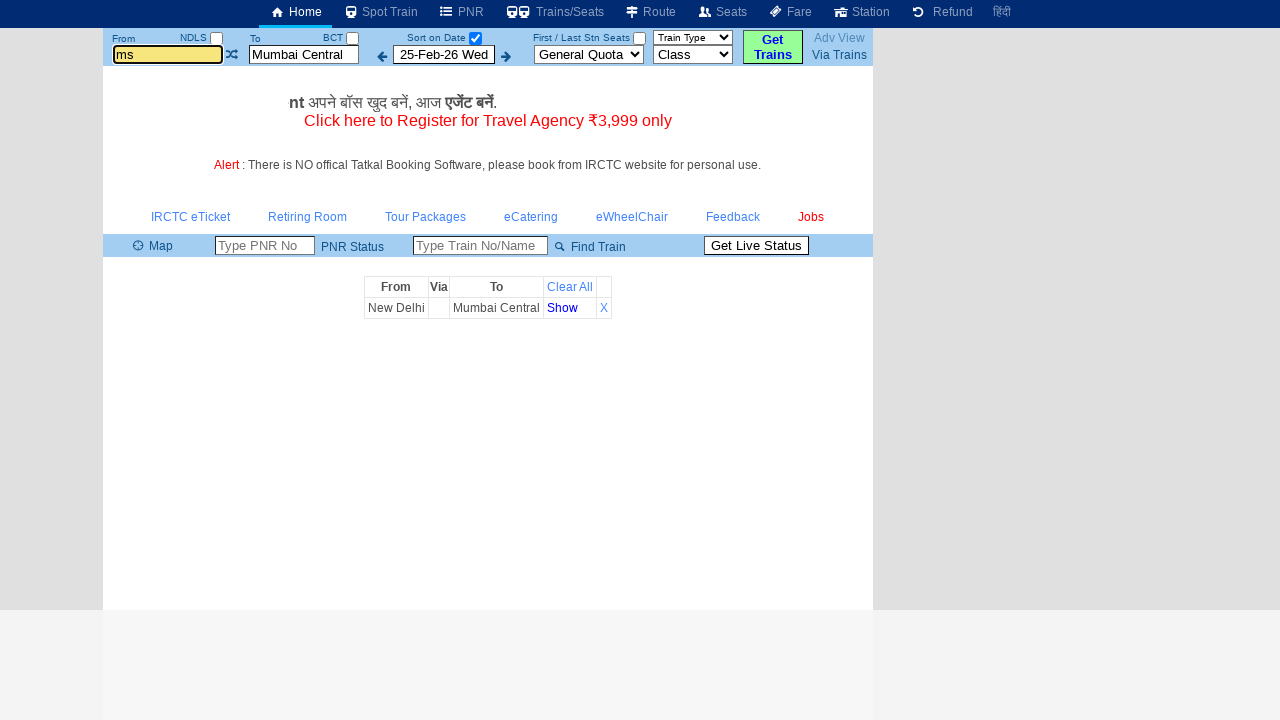

Cleared the 'To' station field on #txtStationTo
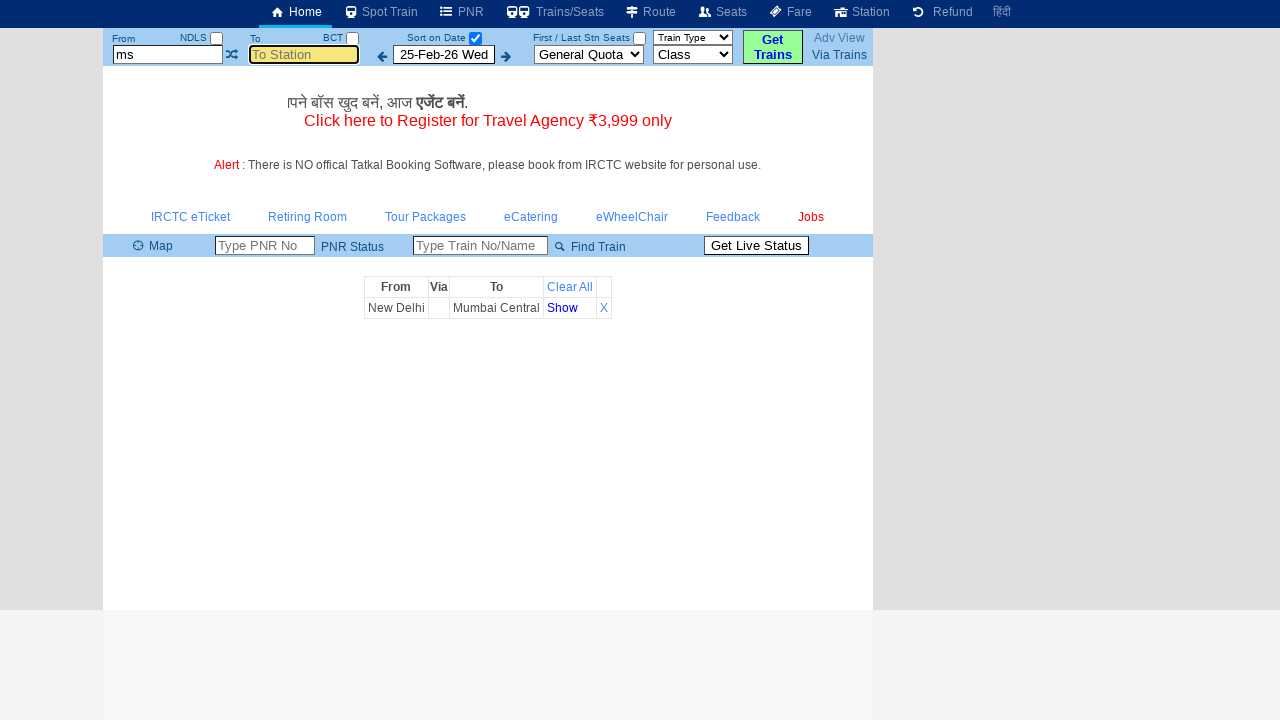

Waited 2 seconds for field to be ready
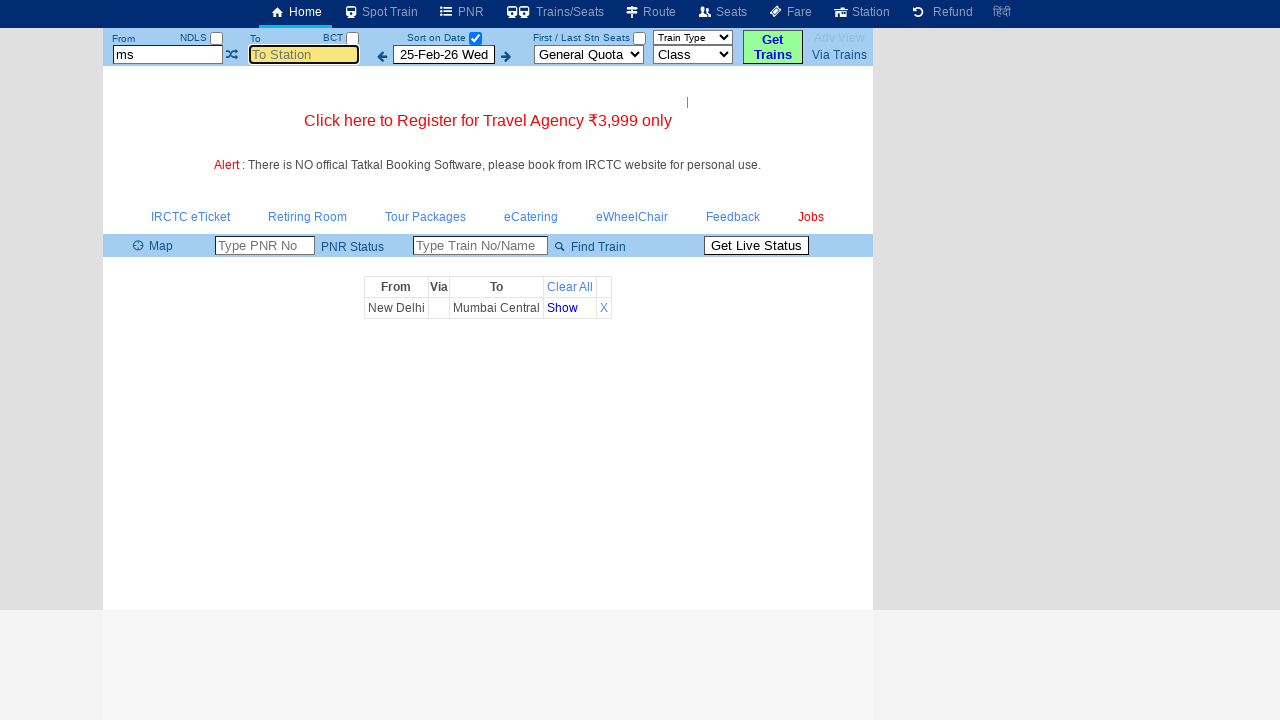

Filled 'To' station field with 'co' on #txtStationTo
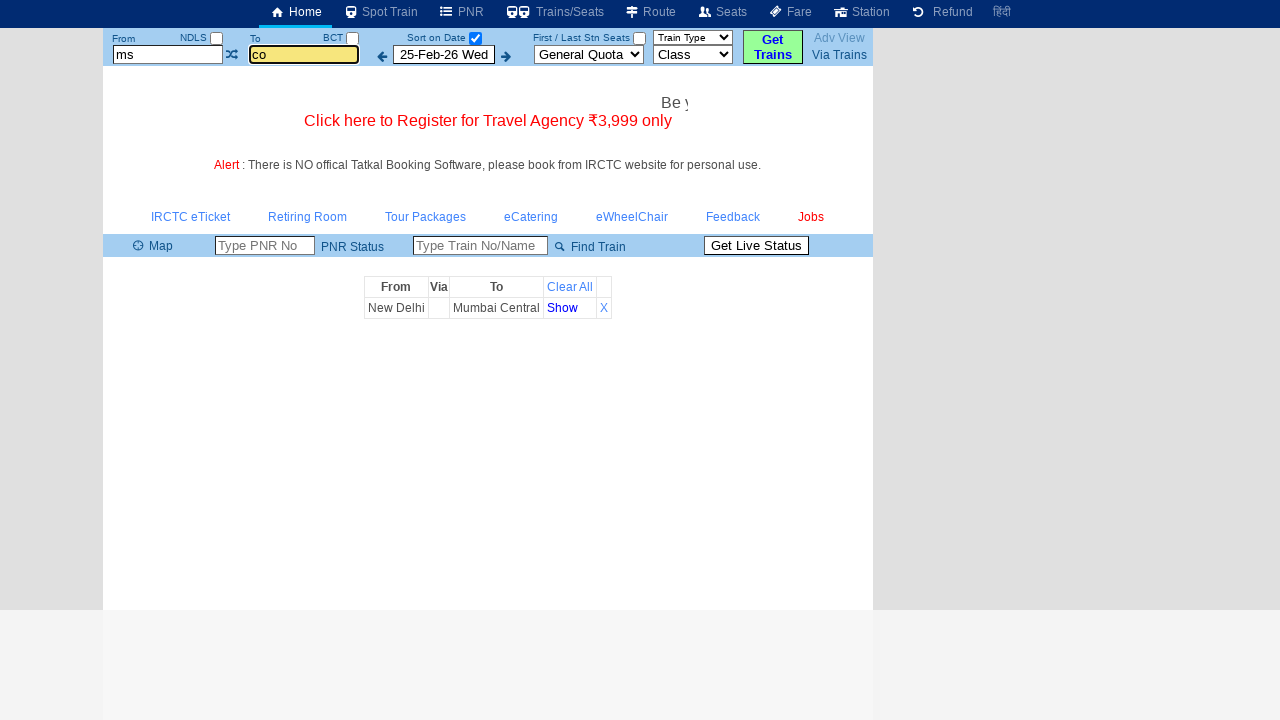

Pressed Enter to confirm 'To' station selection on #txtStationTo
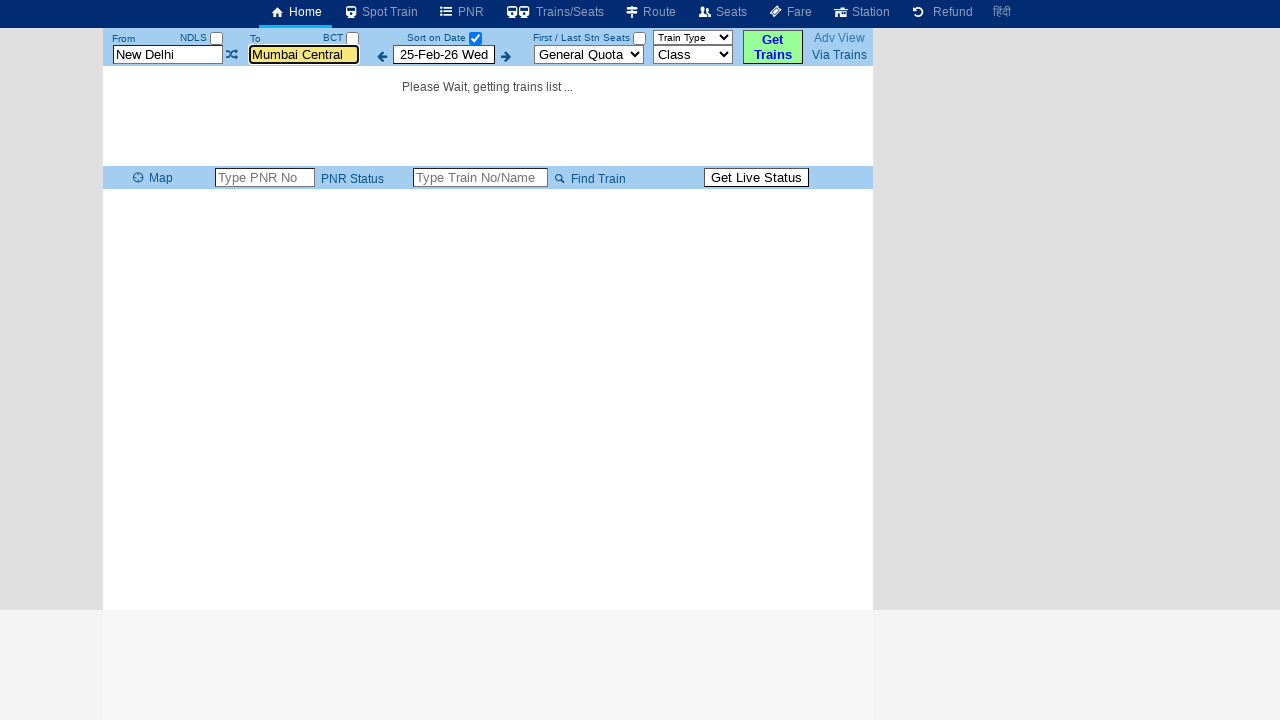

Unchecked the 'Select Date Only' checkbox to display all trains at (475, 38) on #chkSelectDateOnly
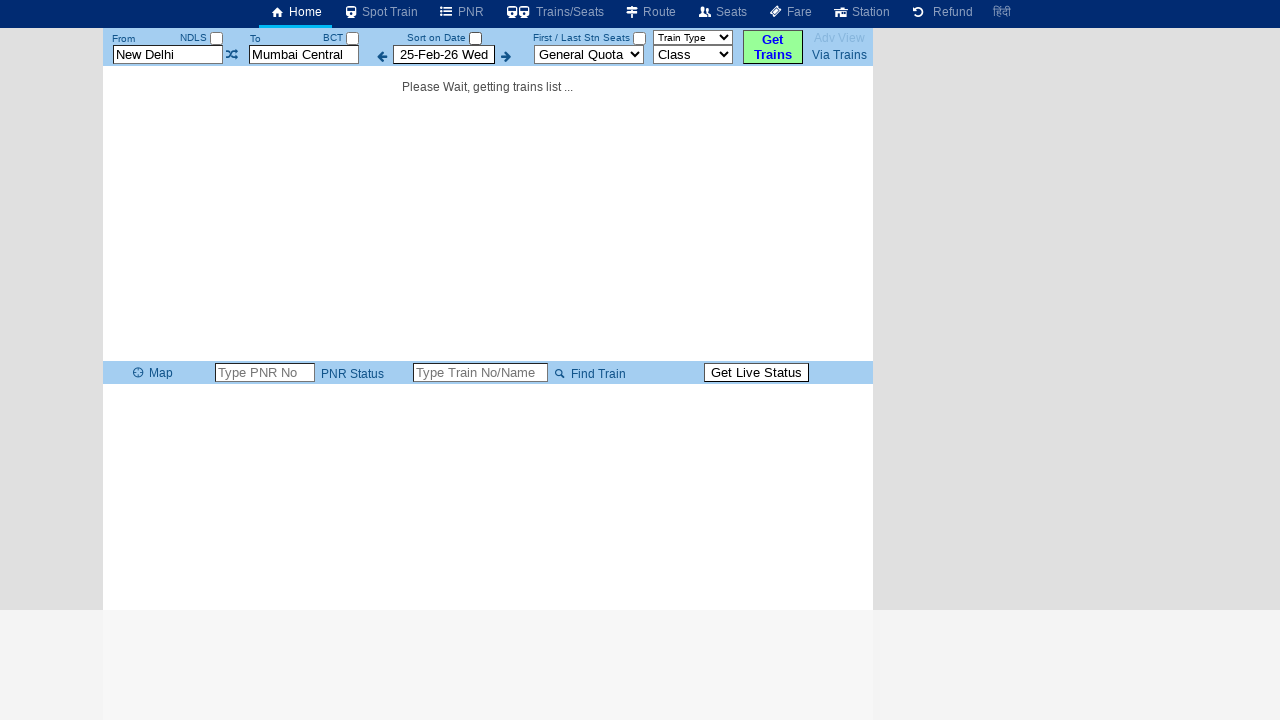

Train list table loaded and is visible
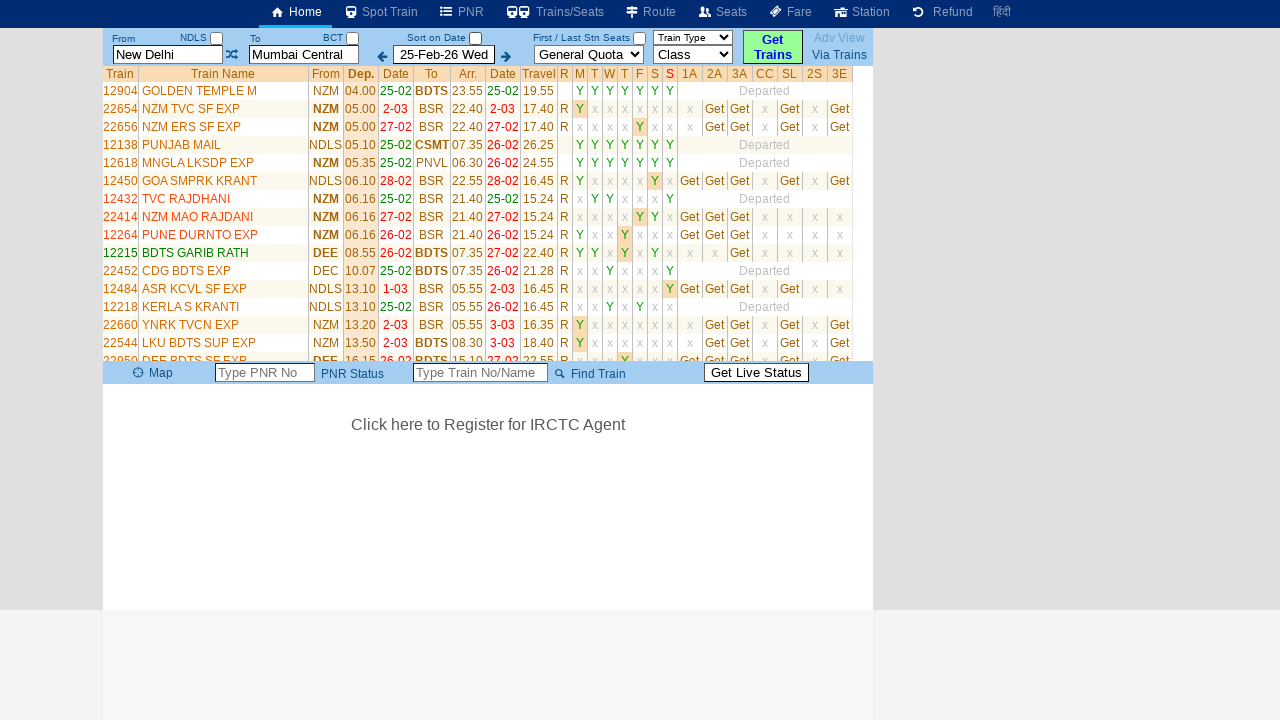

Located 34 train elements in search results
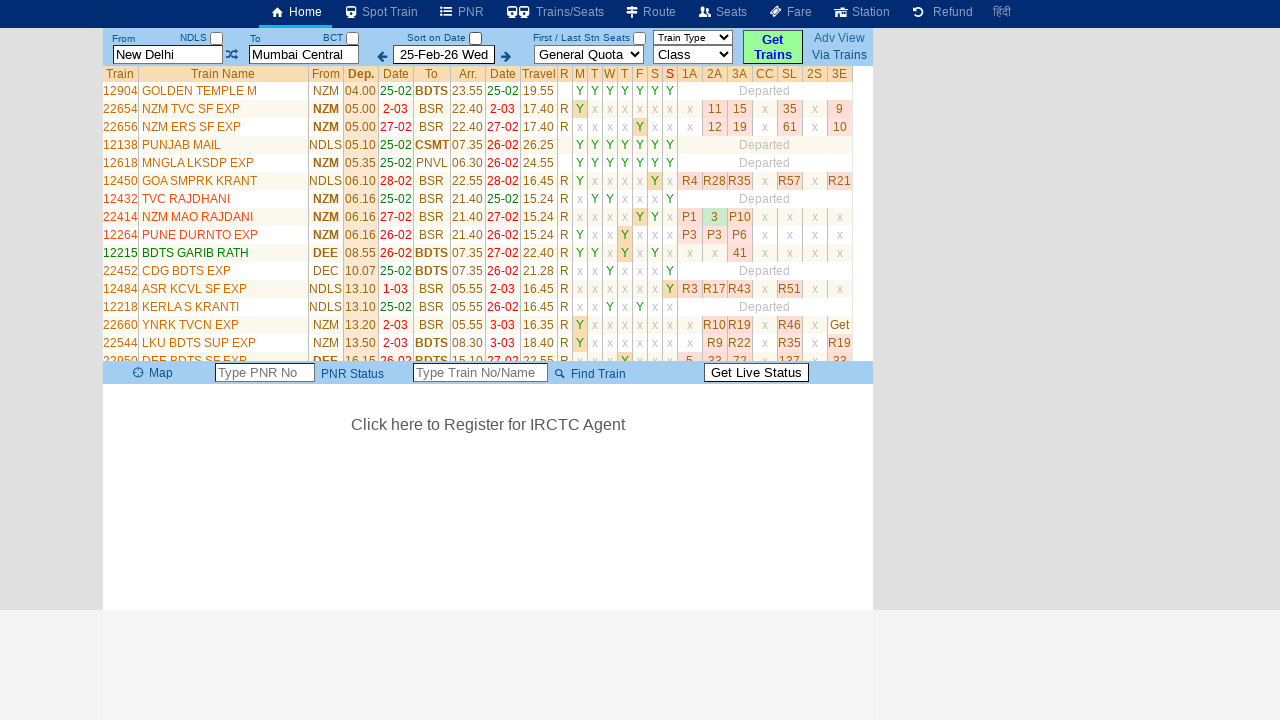

Verified that train list contains results (assertion passed)
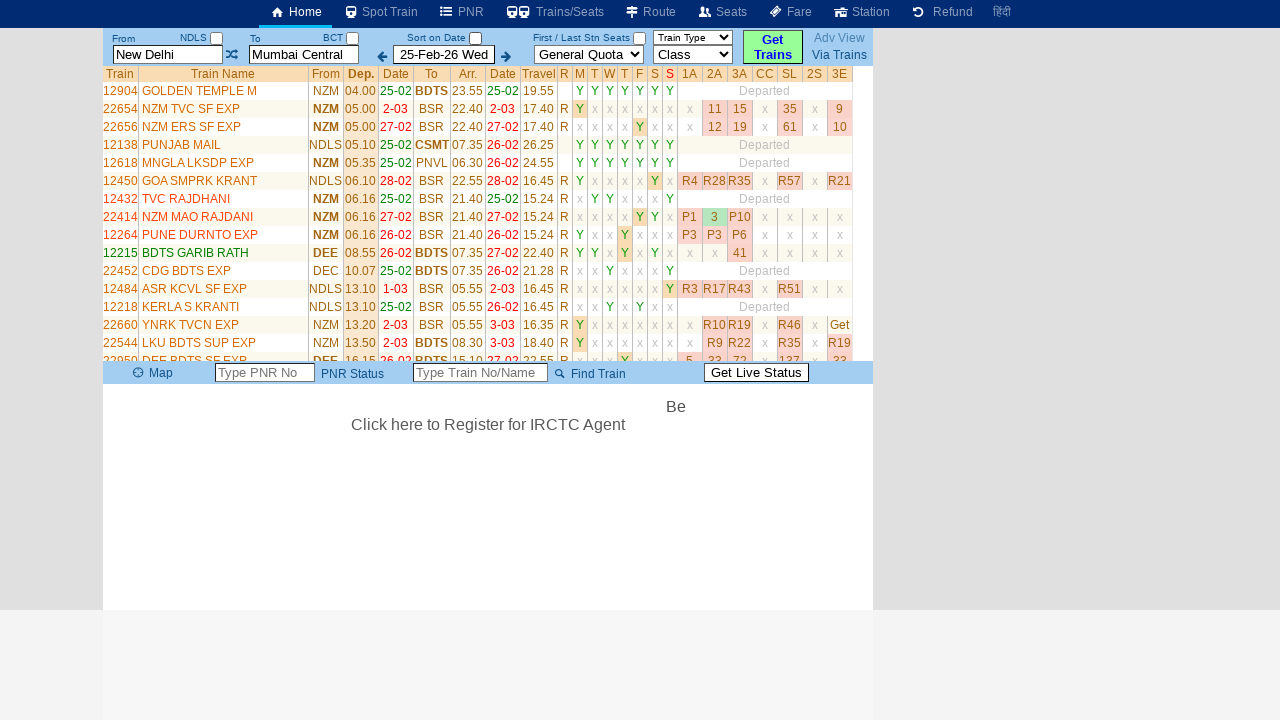

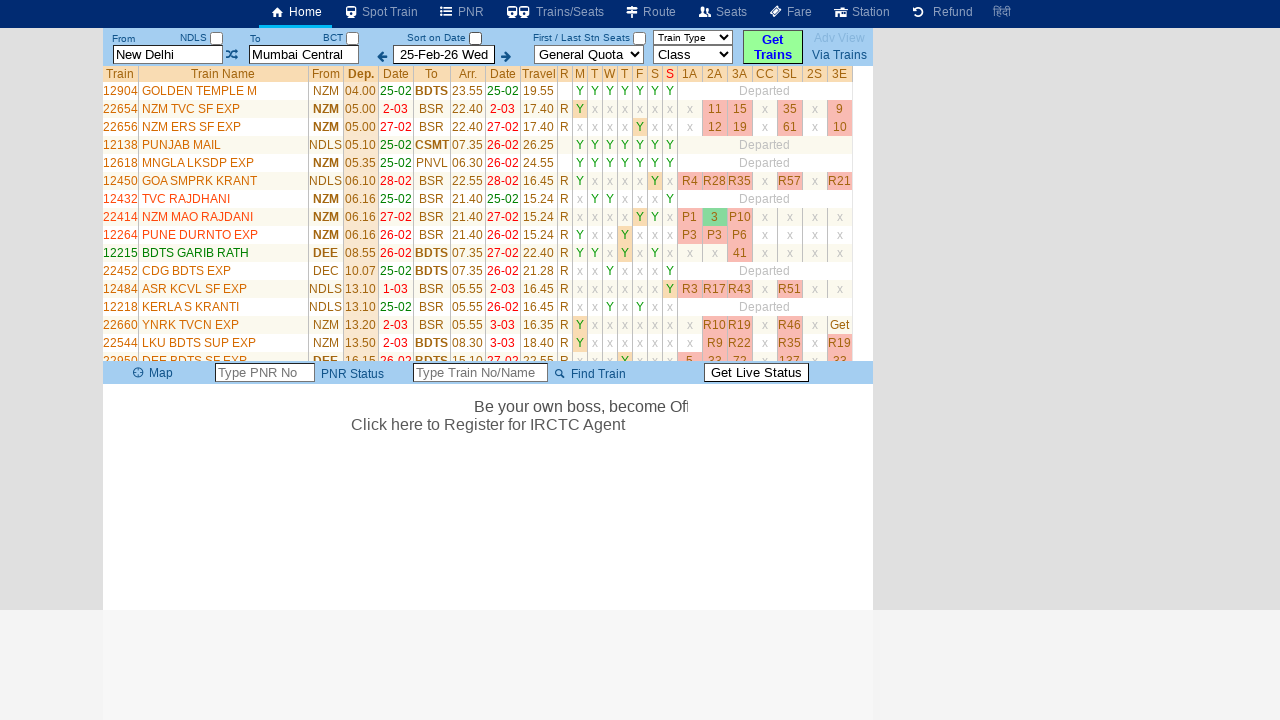